Navigates to Samsung India smartphones page and verifies the page loads successfully by waiting for content to be present.

Starting URL: https://www.samsung.com/in/smartphones/?product1=sm-g781bzggins&product2=&product3=sm-s908ezkhinu&cid=in_paid_ppc_google_allproducts_none_allproducts-eshop-bau-dsa_text_20200105_17924215676-140077037736---614139100219-dsa-546668199249-1ur-501336l-2022

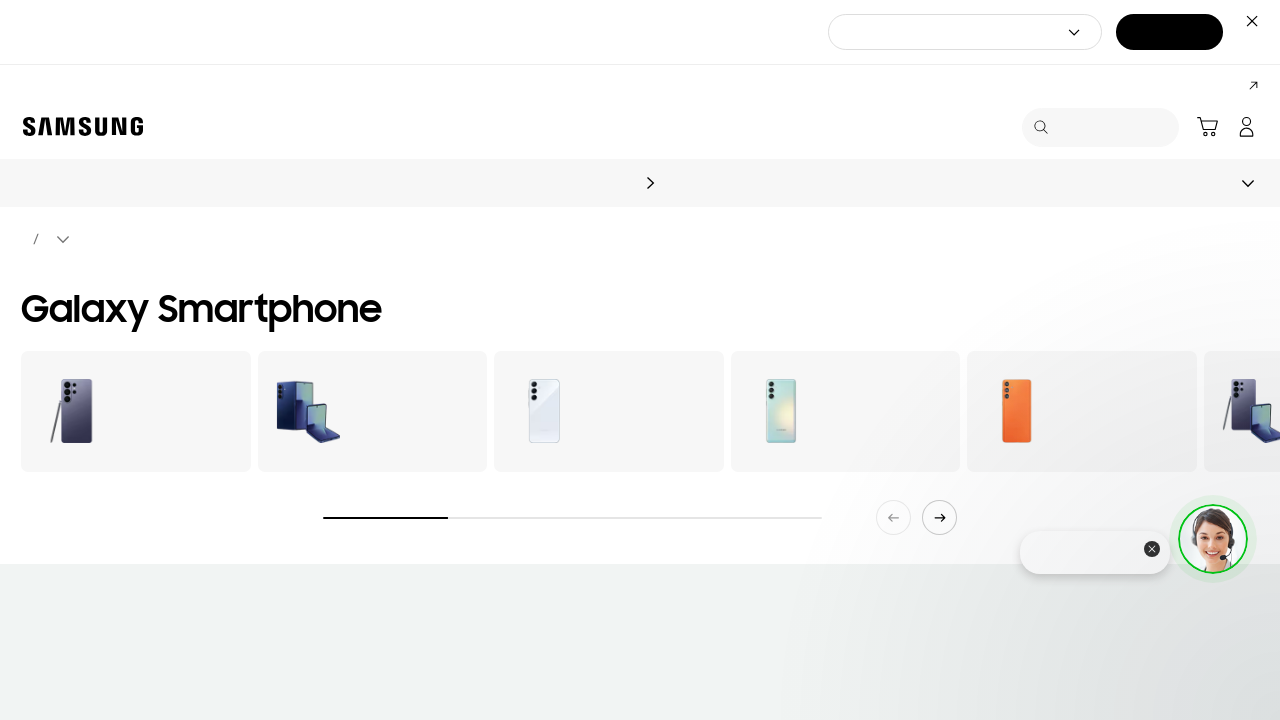

Waited for page DOM content to load
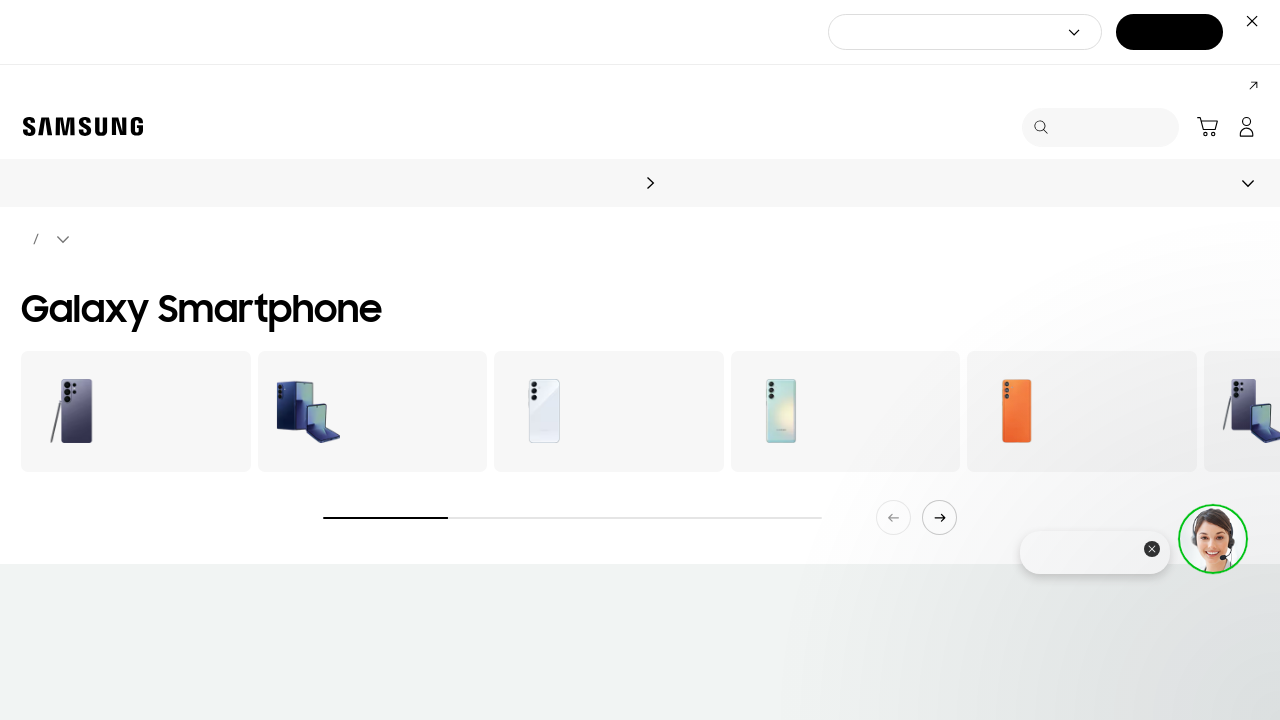

Verified body element is present on Samsung India smartphones page
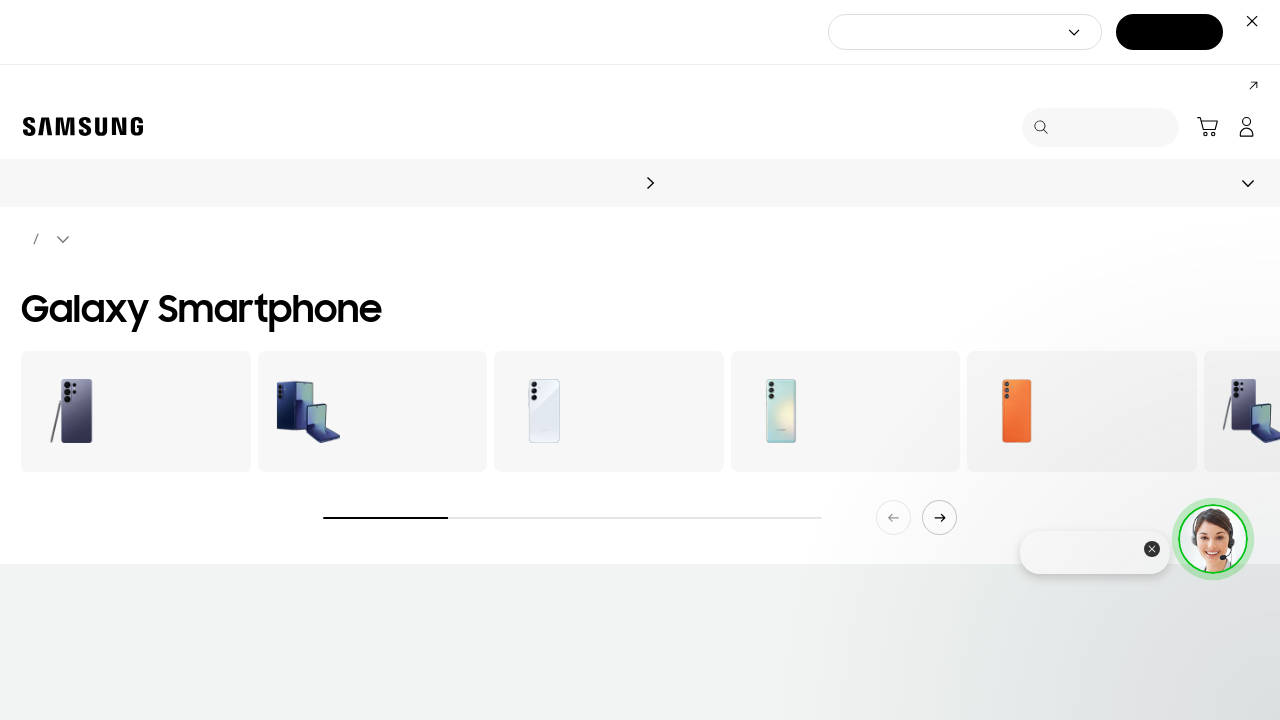

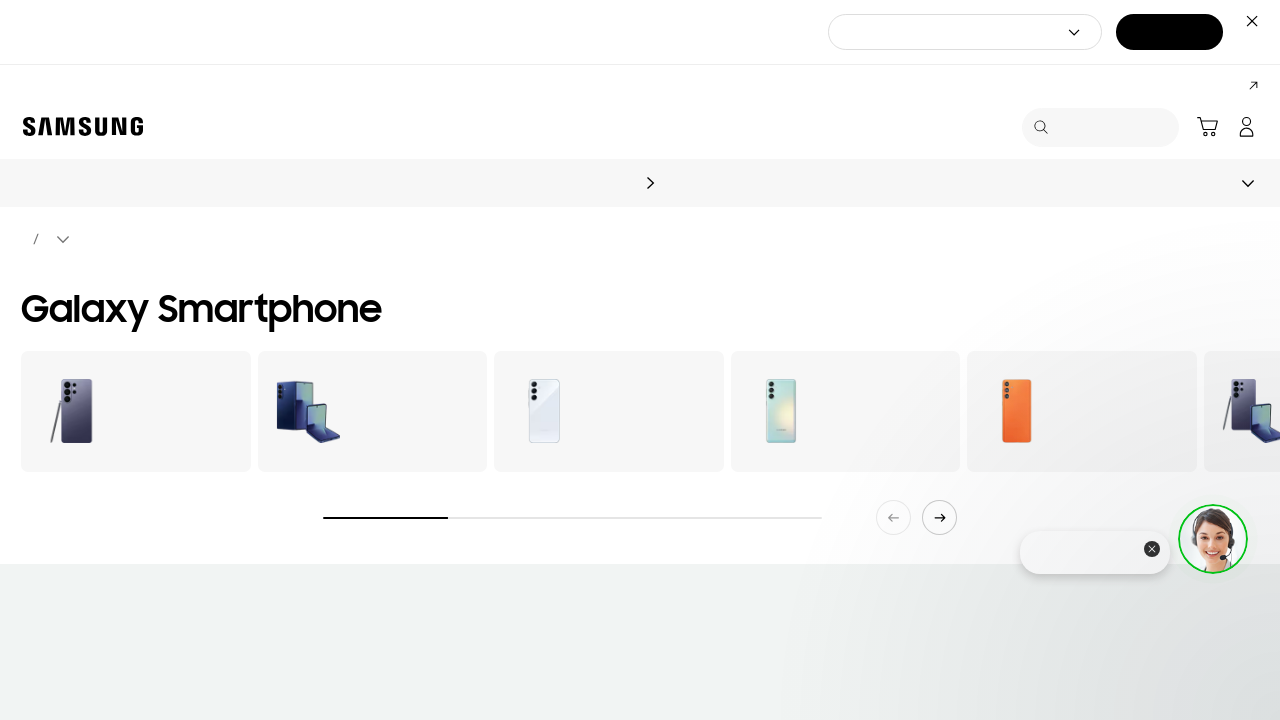